Tests that edits are saved when the input loses focus (blur event)

Starting URL: https://demo.playwright.dev/todomvc

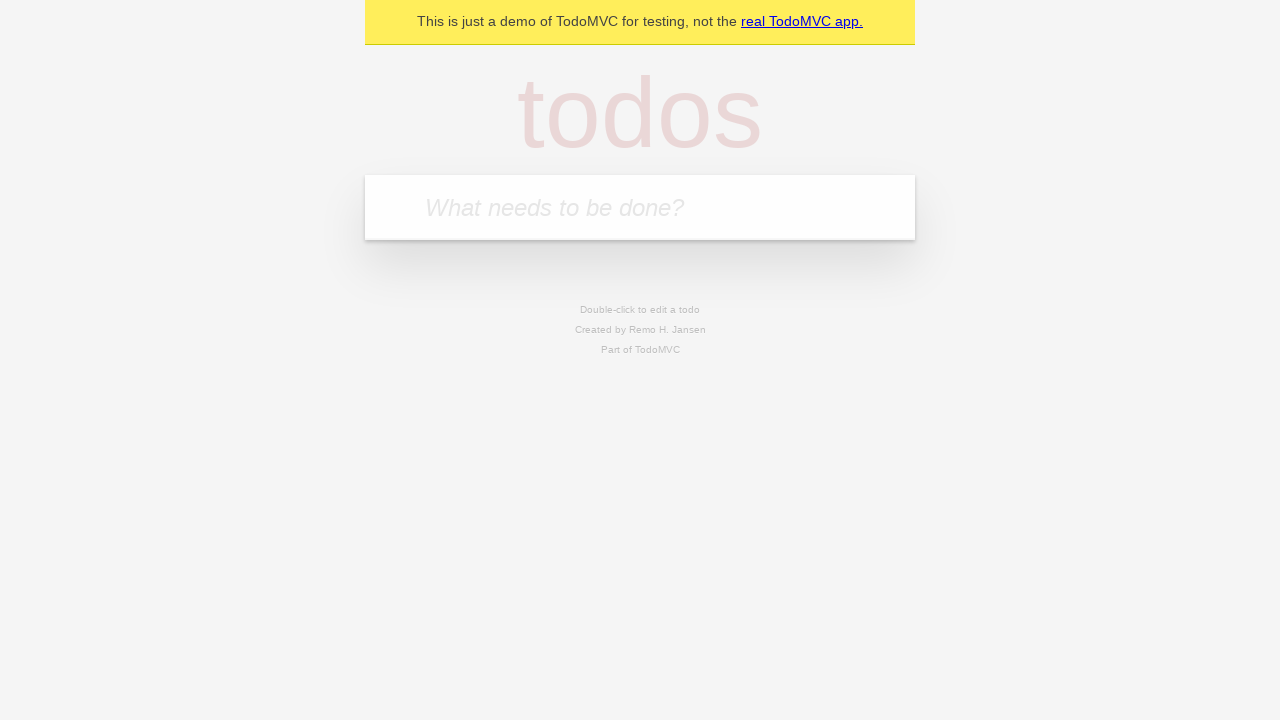

Filled todo input with 'buy some cheese' on internal:attr=[placeholder="What needs to be done?"i]
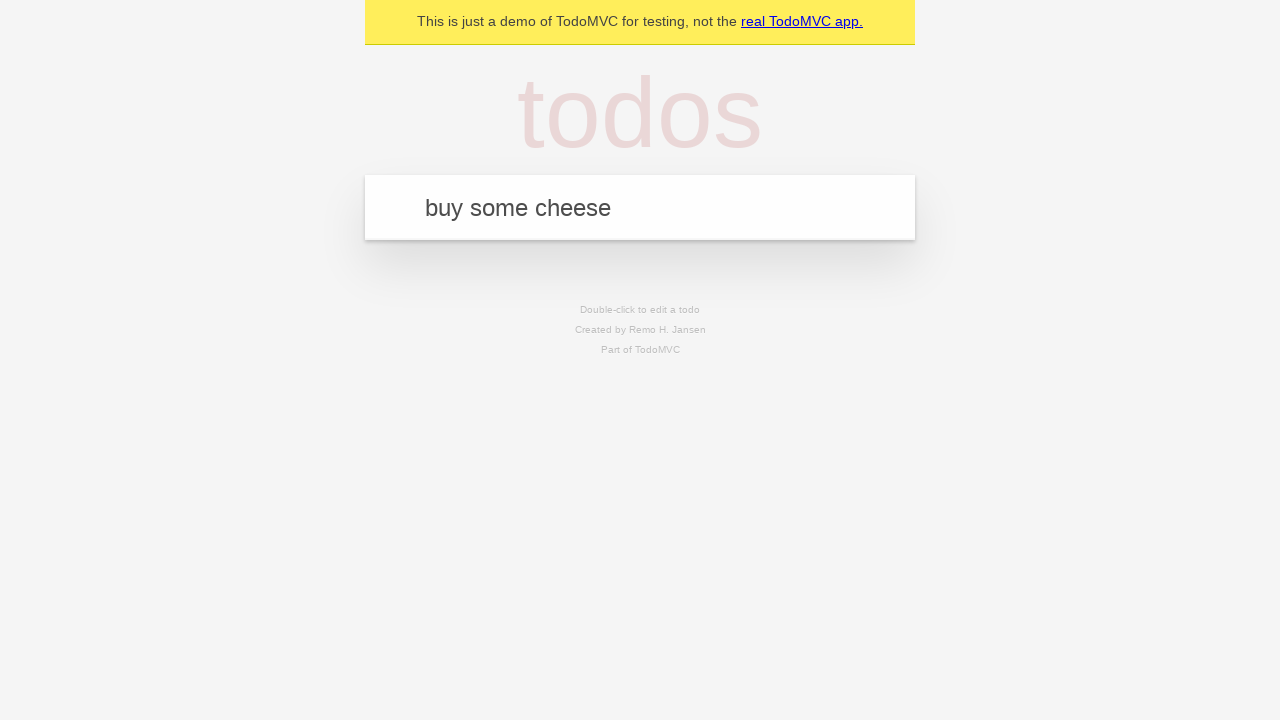

Pressed Enter to create first todo on internal:attr=[placeholder="What needs to be done?"i]
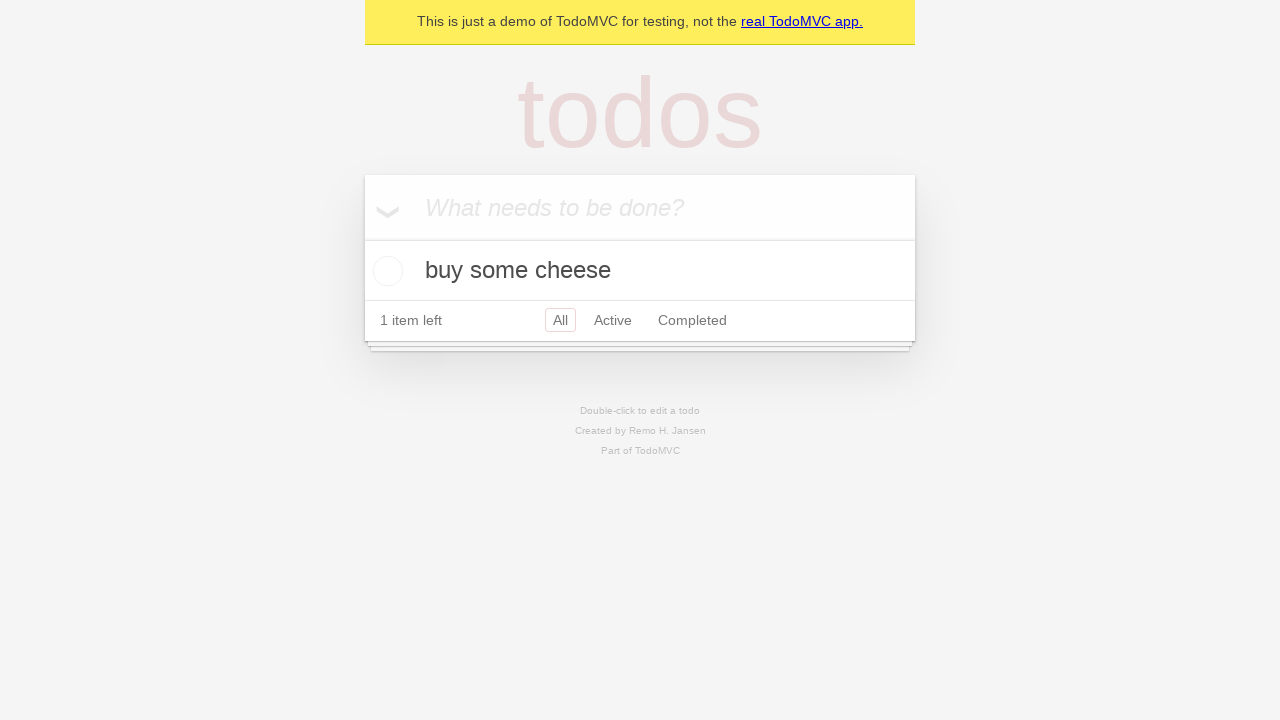

Filled todo input with 'feed the cat' on internal:attr=[placeholder="What needs to be done?"i]
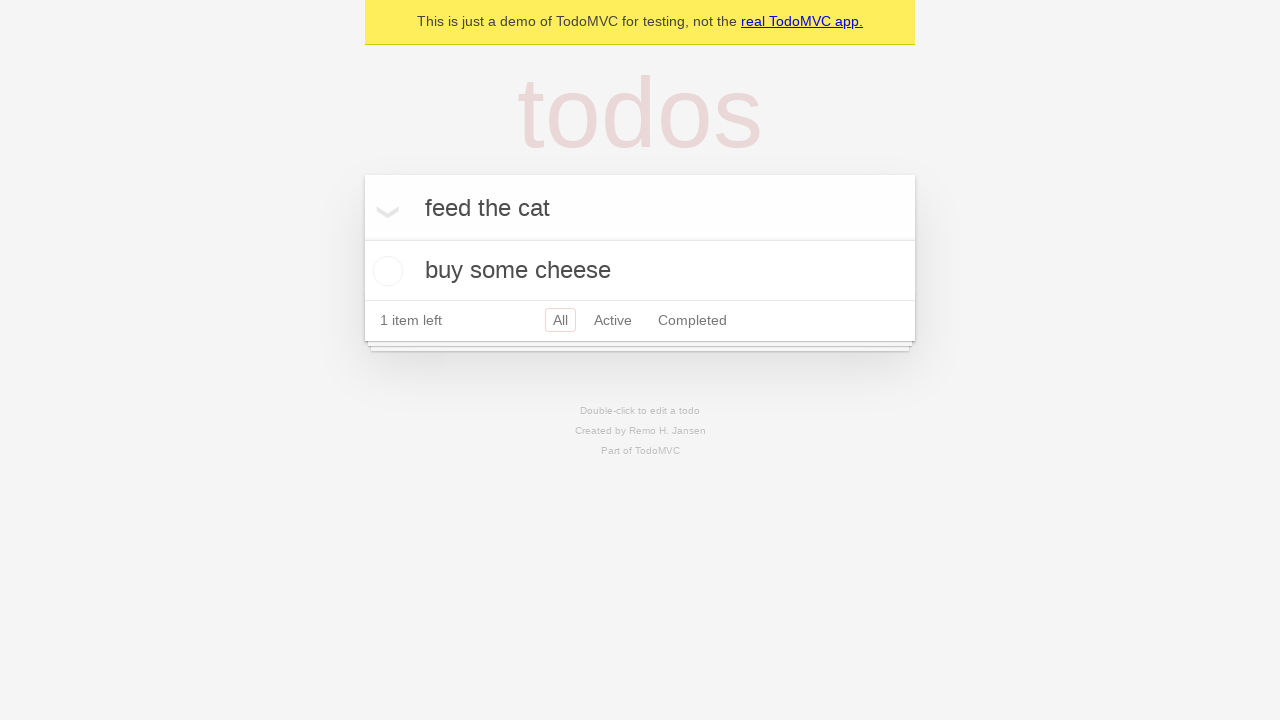

Pressed Enter to create second todo on internal:attr=[placeholder="What needs to be done?"i]
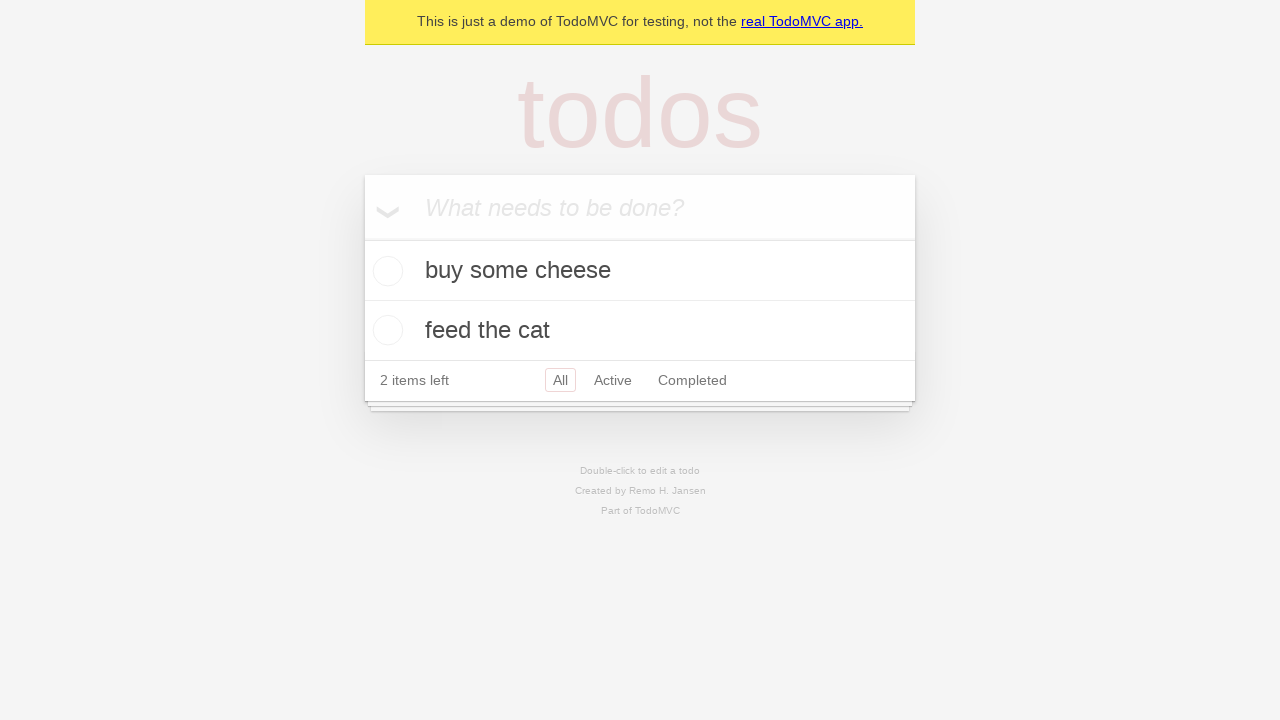

Filled todo input with 'book a doctors appointment' on internal:attr=[placeholder="What needs to be done?"i]
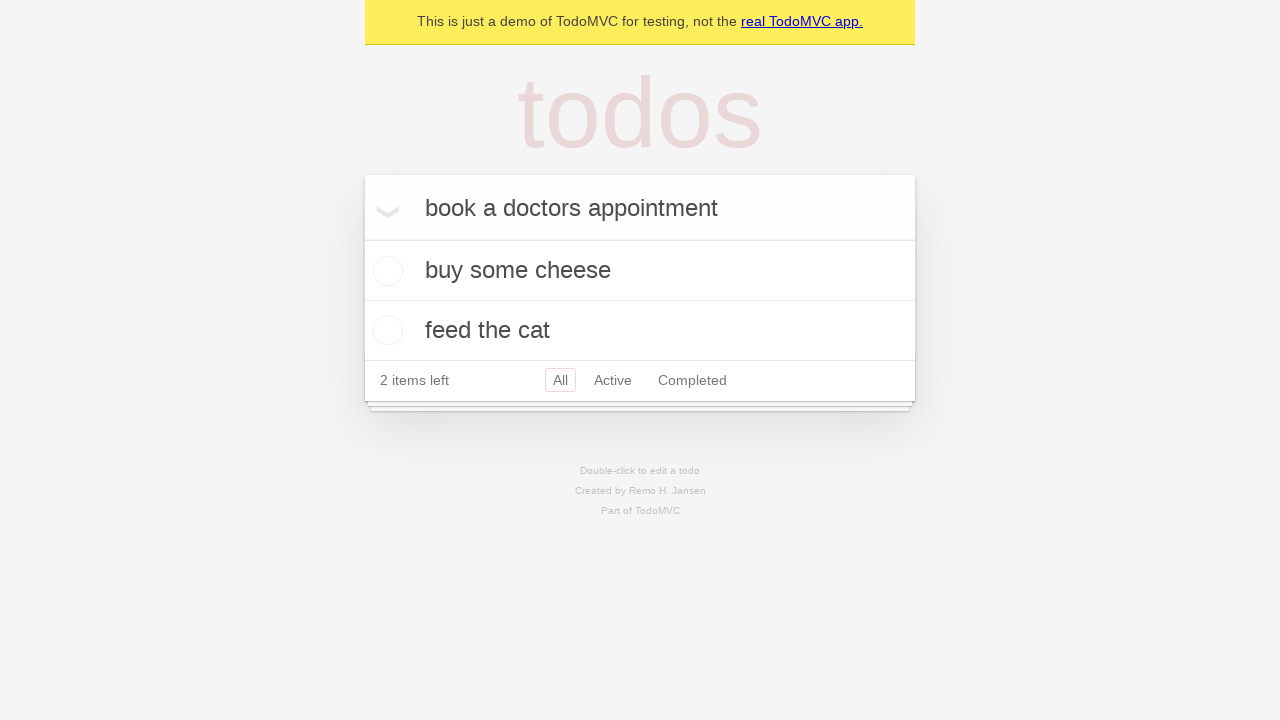

Pressed Enter to create third todo on internal:attr=[placeholder="What needs to be done?"i]
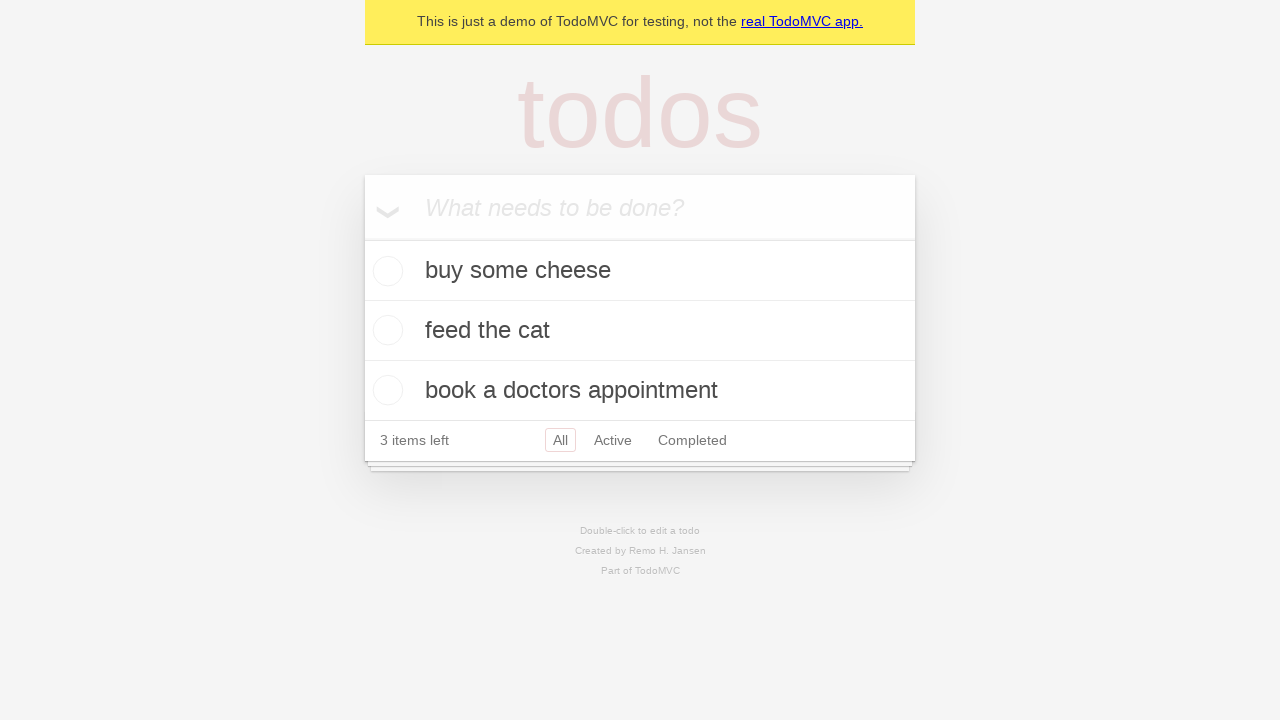

Waited for all three todos to be created
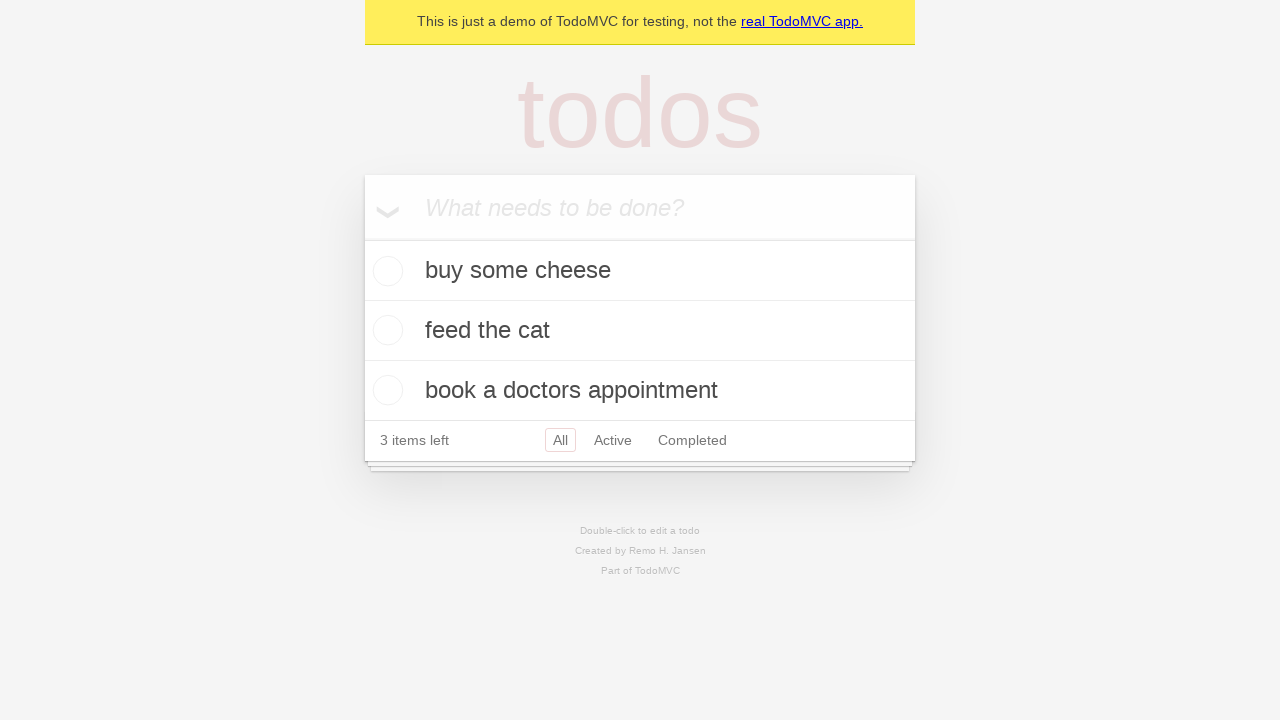

Double-clicked on second todo to enter edit mode at (640, 331) on internal:testid=[data-testid="todo-item"s] >> nth=1
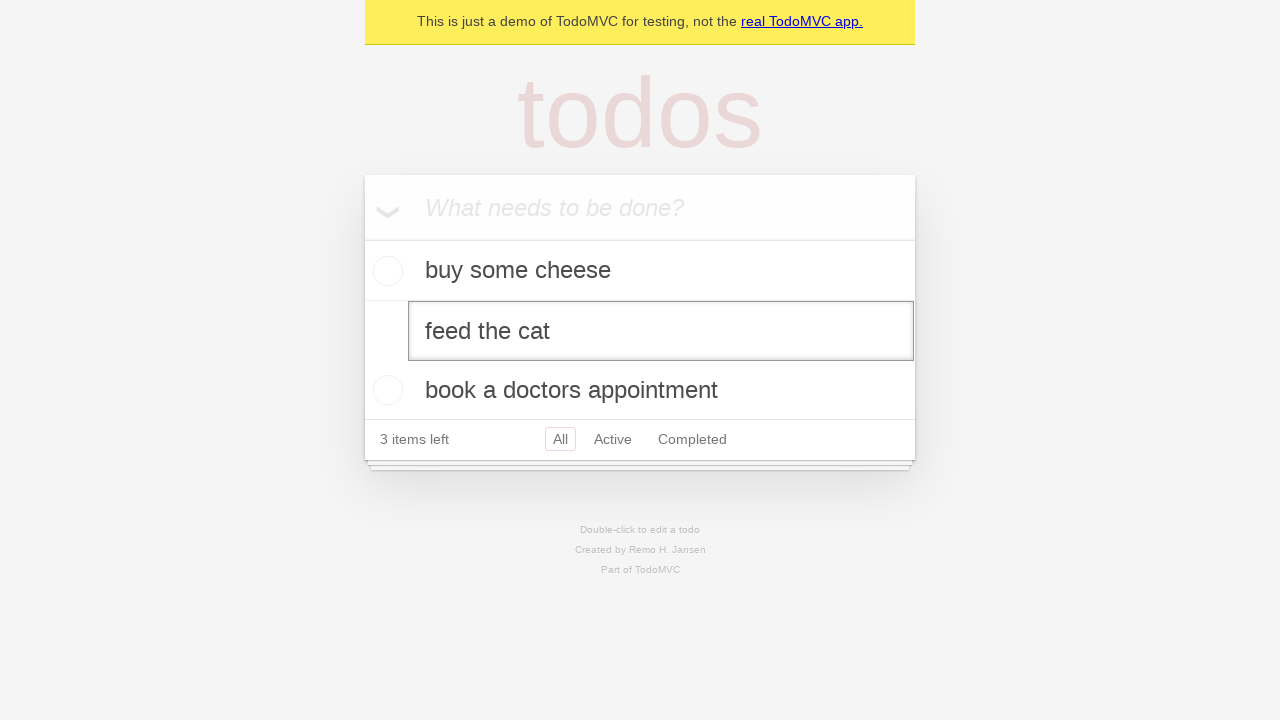

Filled edit input with 'buy some sausages' on internal:testid=[data-testid="todo-item"s] >> nth=1 >> internal:role=textbox[nam
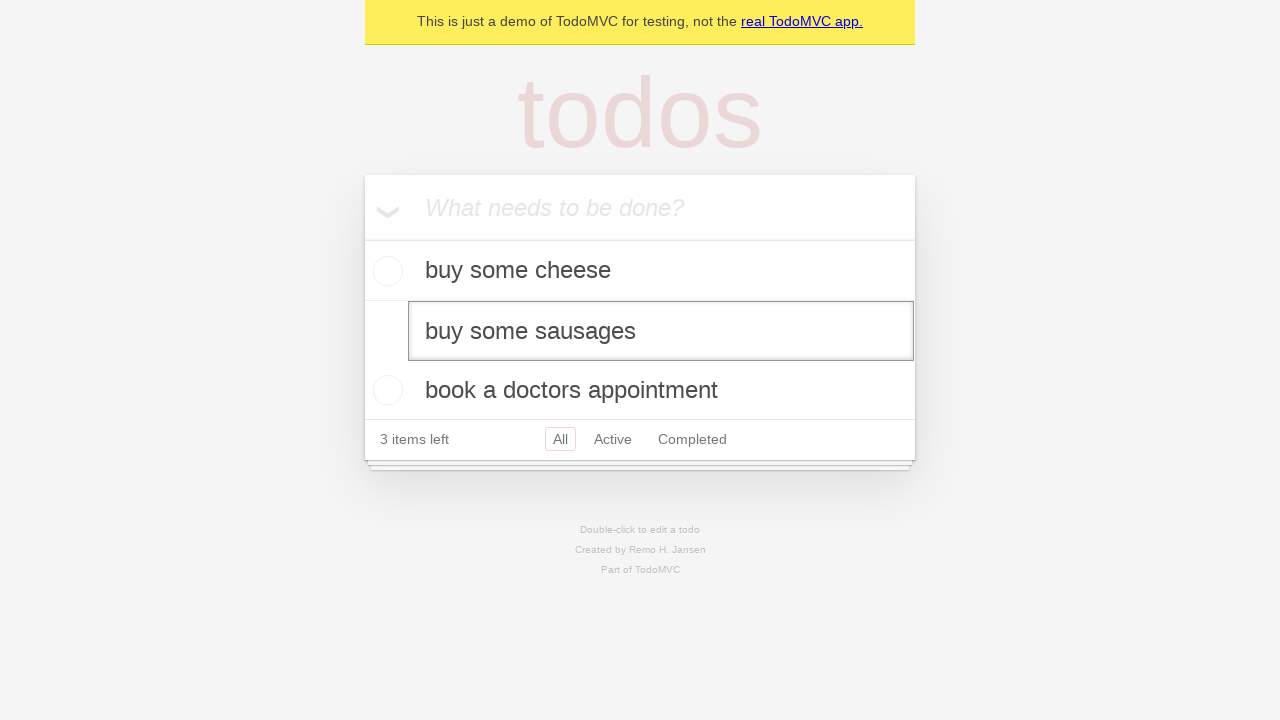

Triggered blur event on edit input to save changes
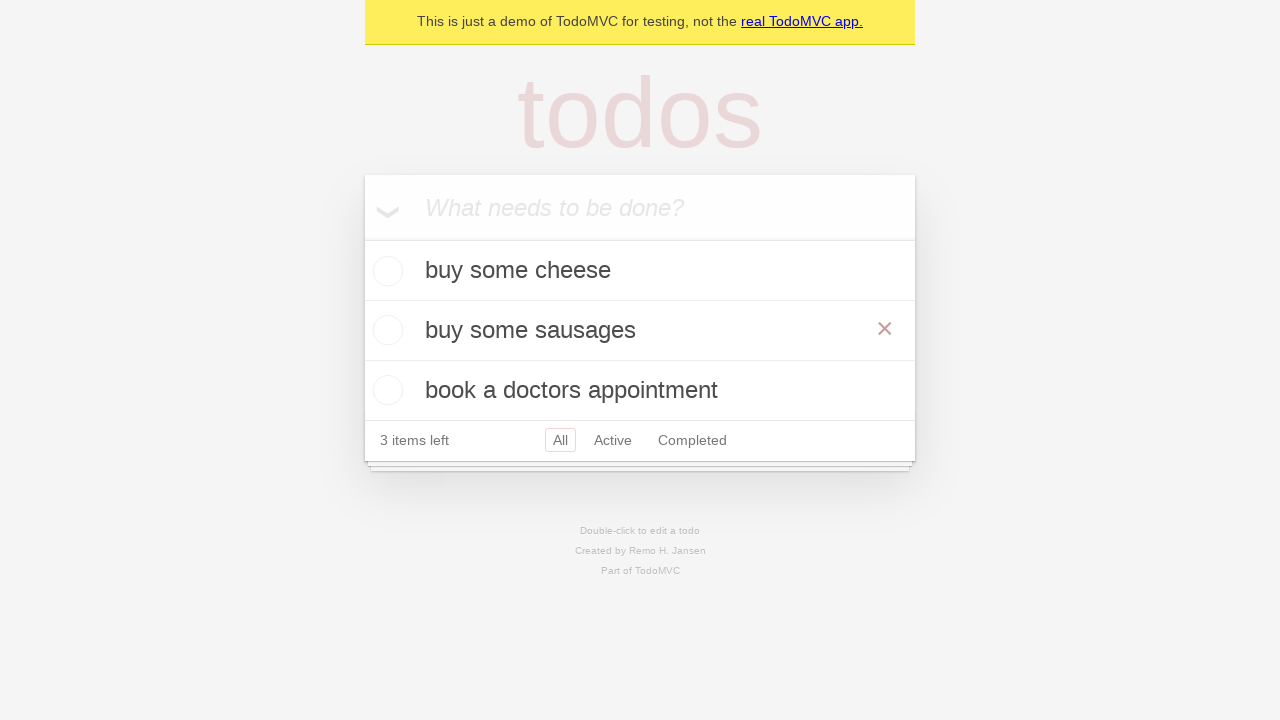

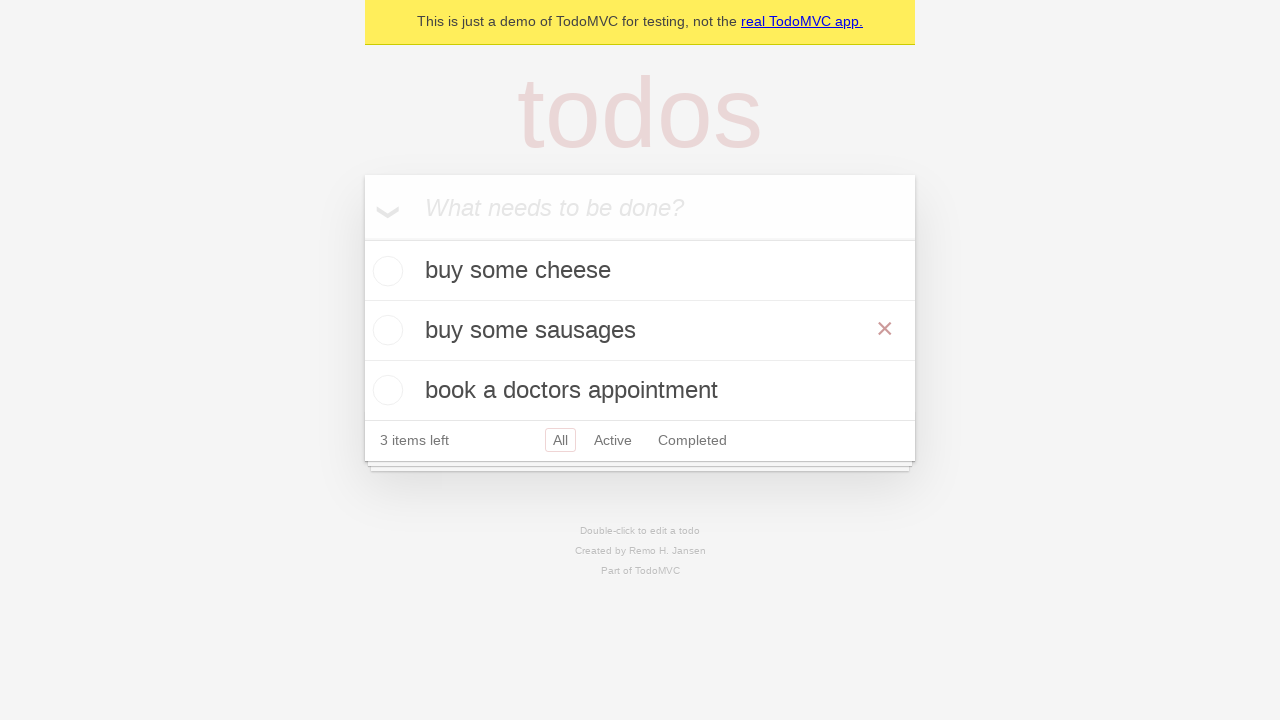